Tests the FAQ accordion by clicking the "How much does it cost" dropdown and verifying the expanded text shows pricing information.

Starting URL: https://qa-scooter.praktikum-services.ru

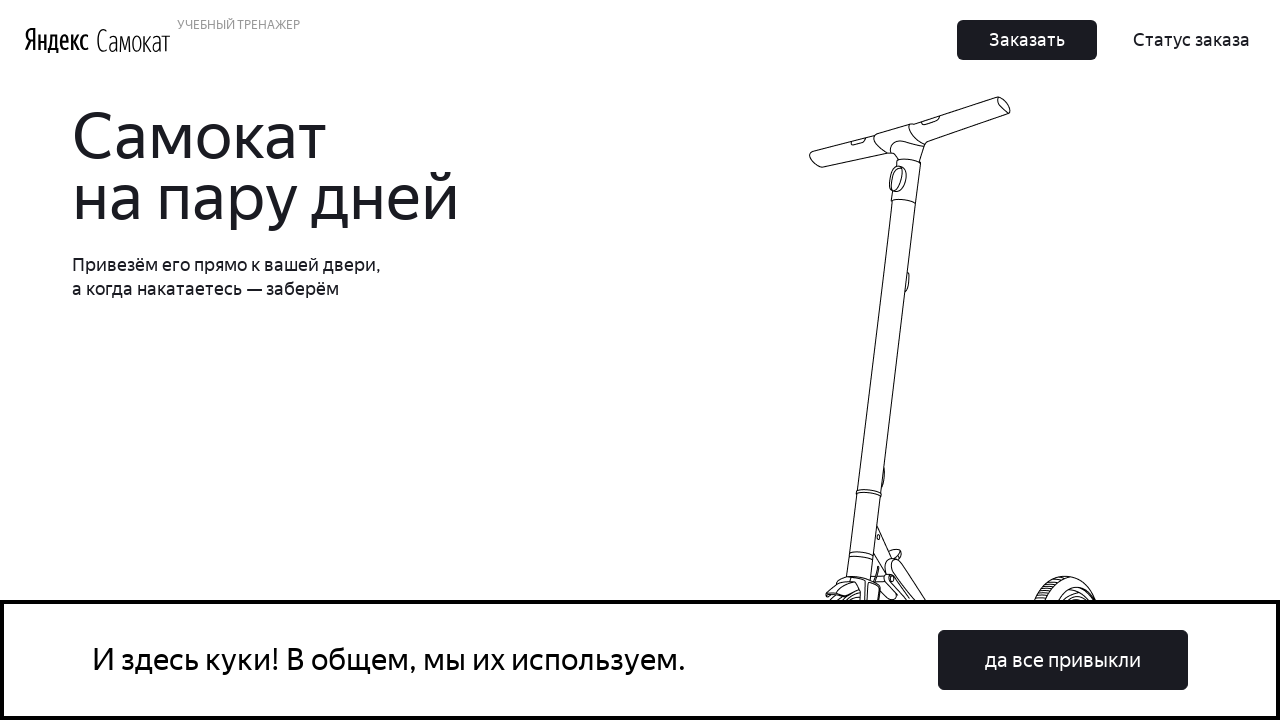

Clicked on 'How much does it cost' accordion button at (967, 361) on [data-accordion-component] >> nth=0 >> button, #accordion__heading-0
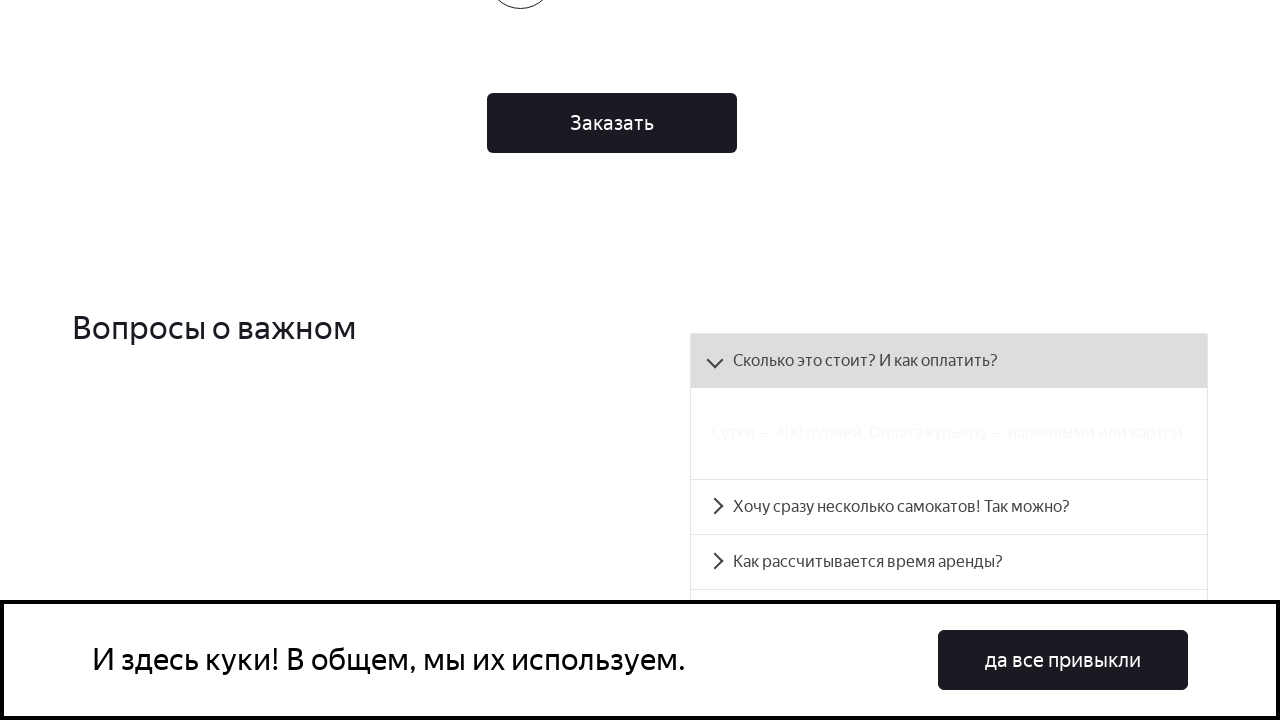

Accordion panel expanded and pricing text loaded
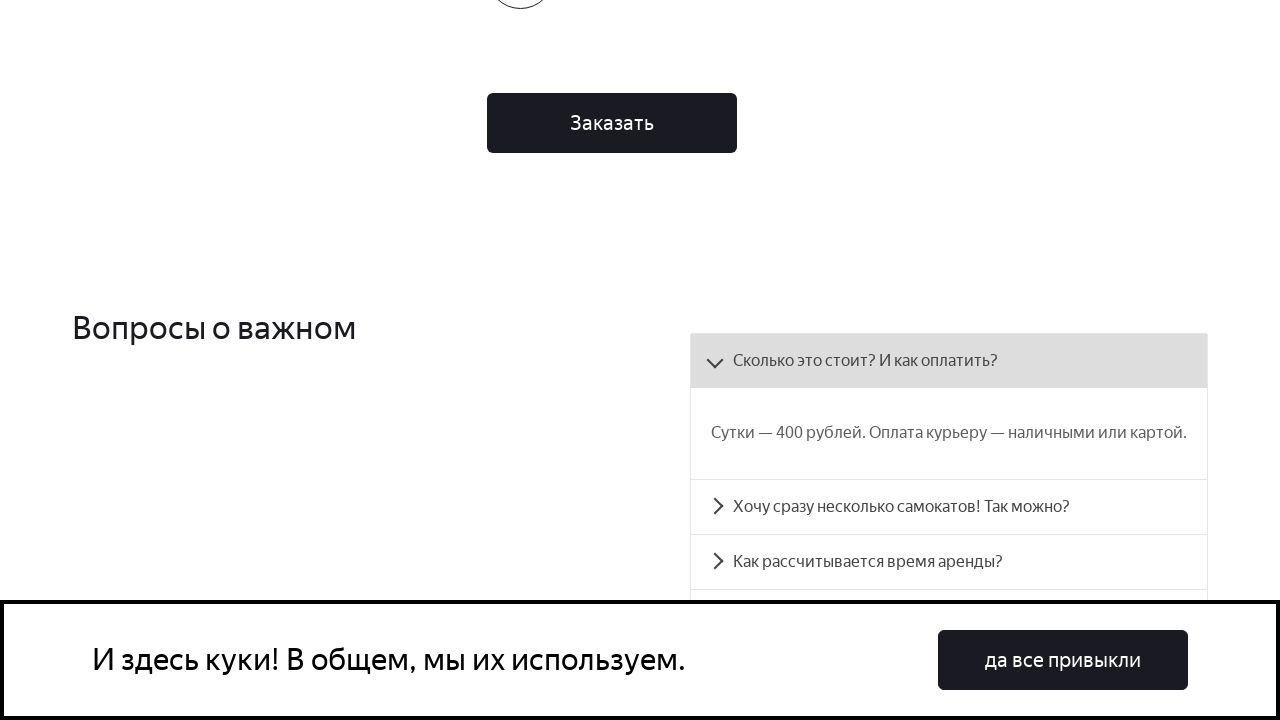

Retrieved pricing text content from accordion panel
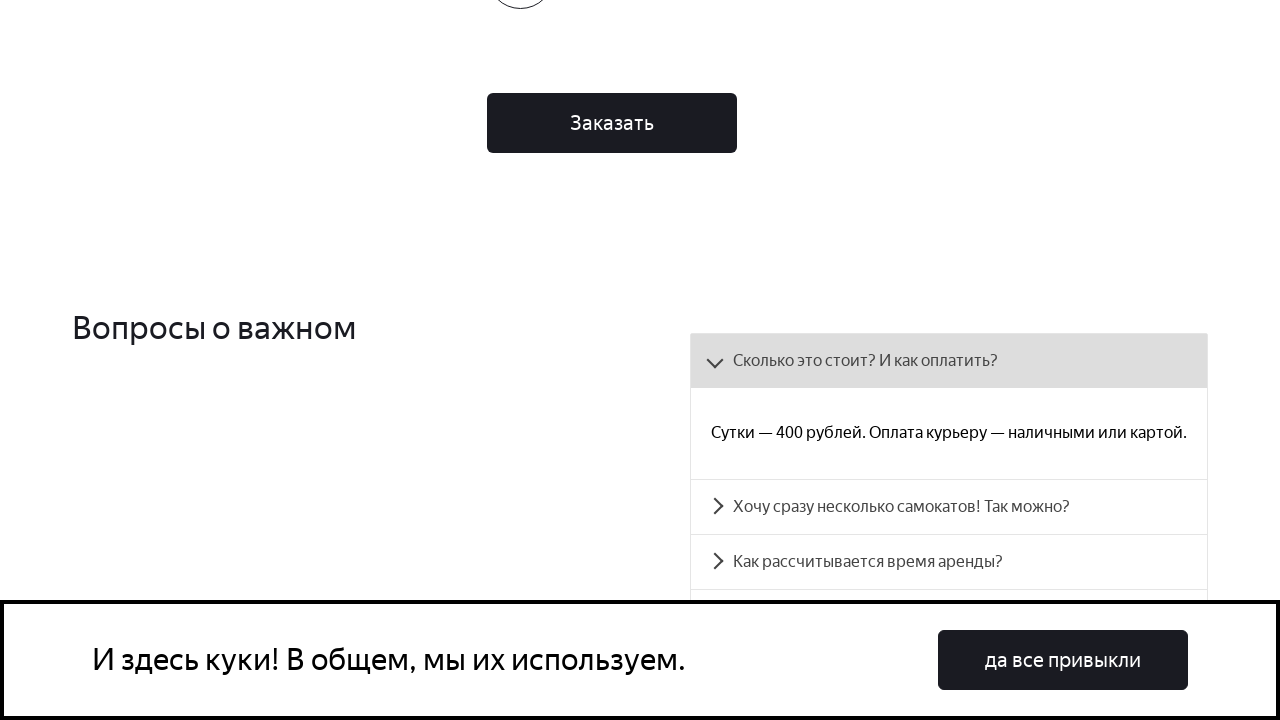

Verified pricing information matches expected text: 'Сутки — 400 рублей. Оплата курьеру — наличными или картой.'
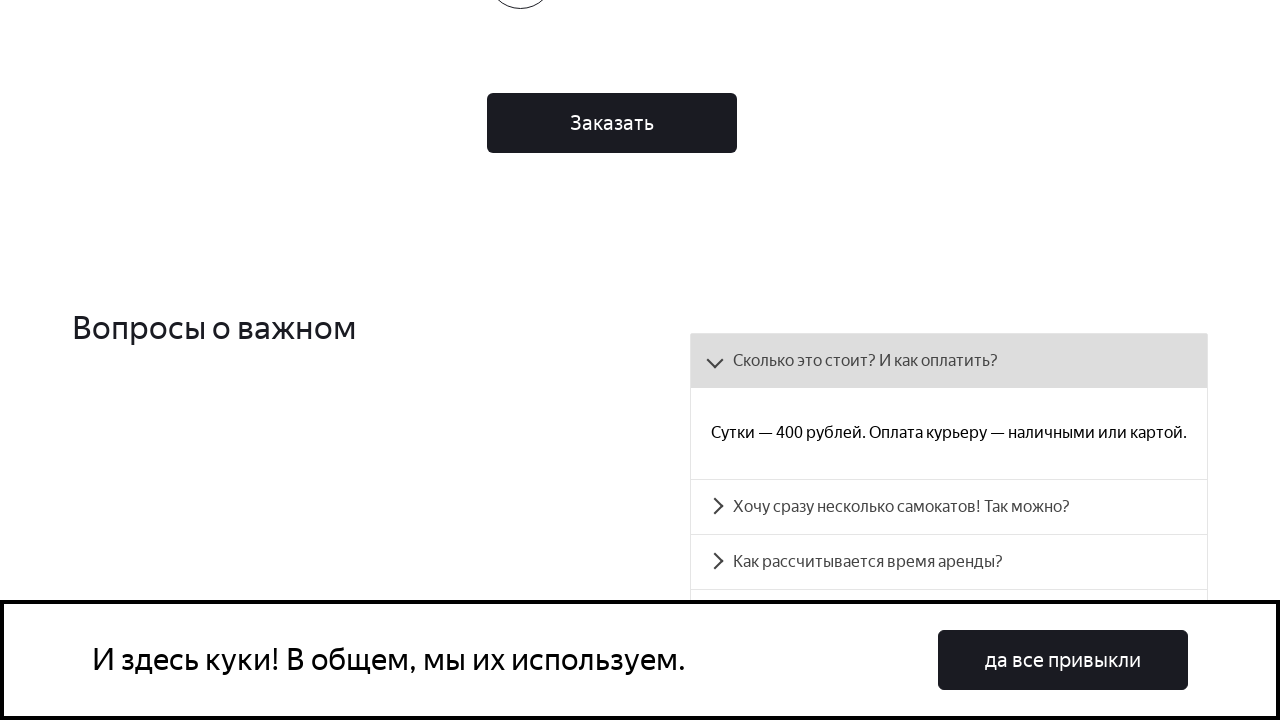

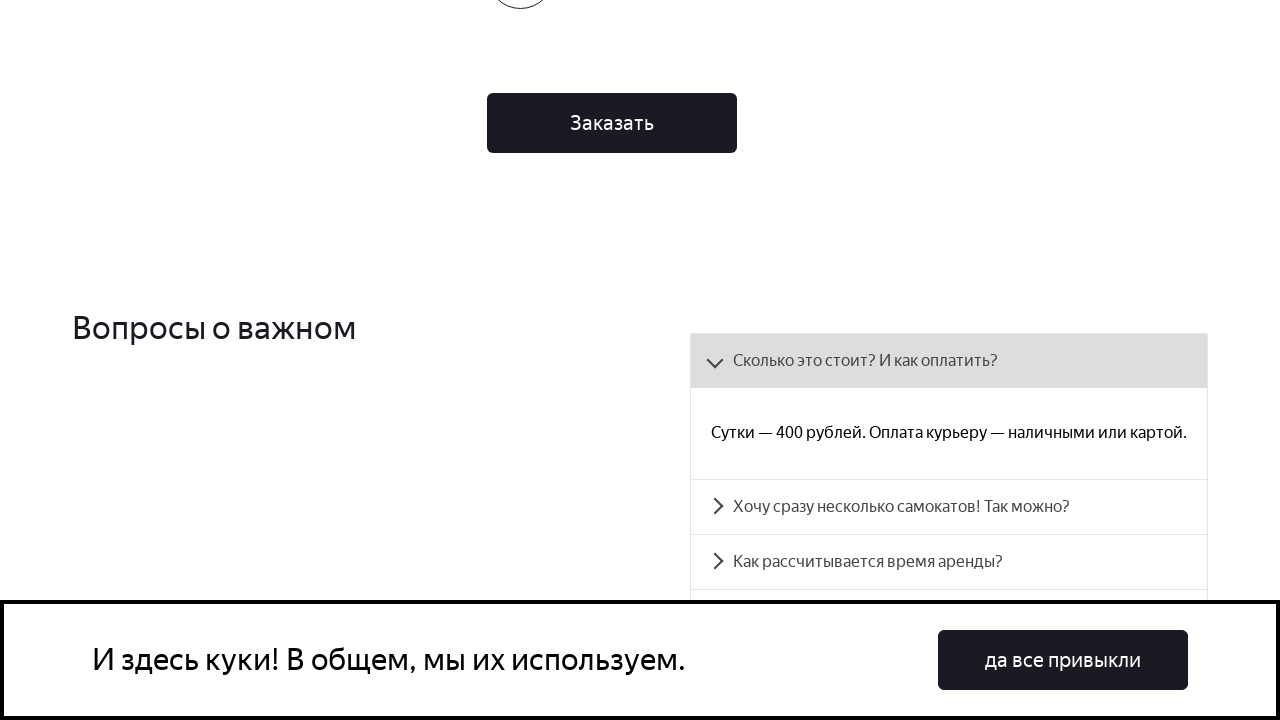